Tests input field functionality by entering a numeric value and verifying it was correctly captured

Starting URL: https://the-internet.herokuapp.com/inputs

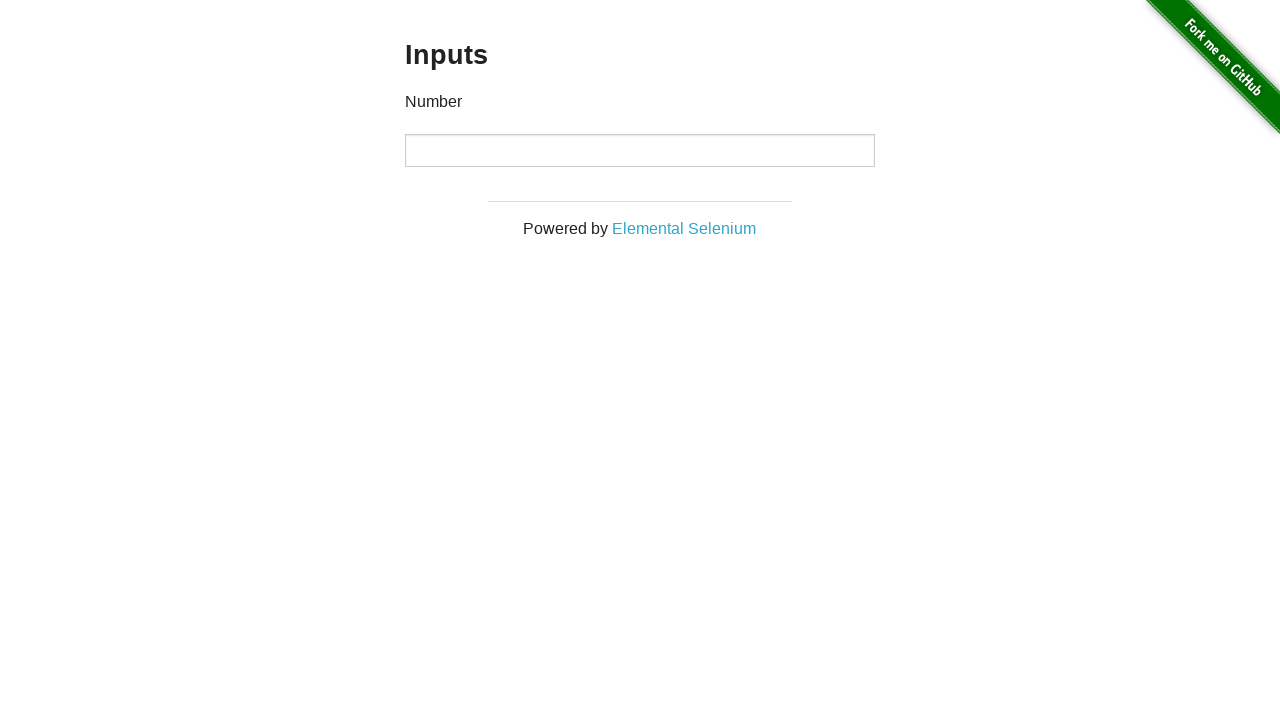

Filled input field with numeric value '12345' on input
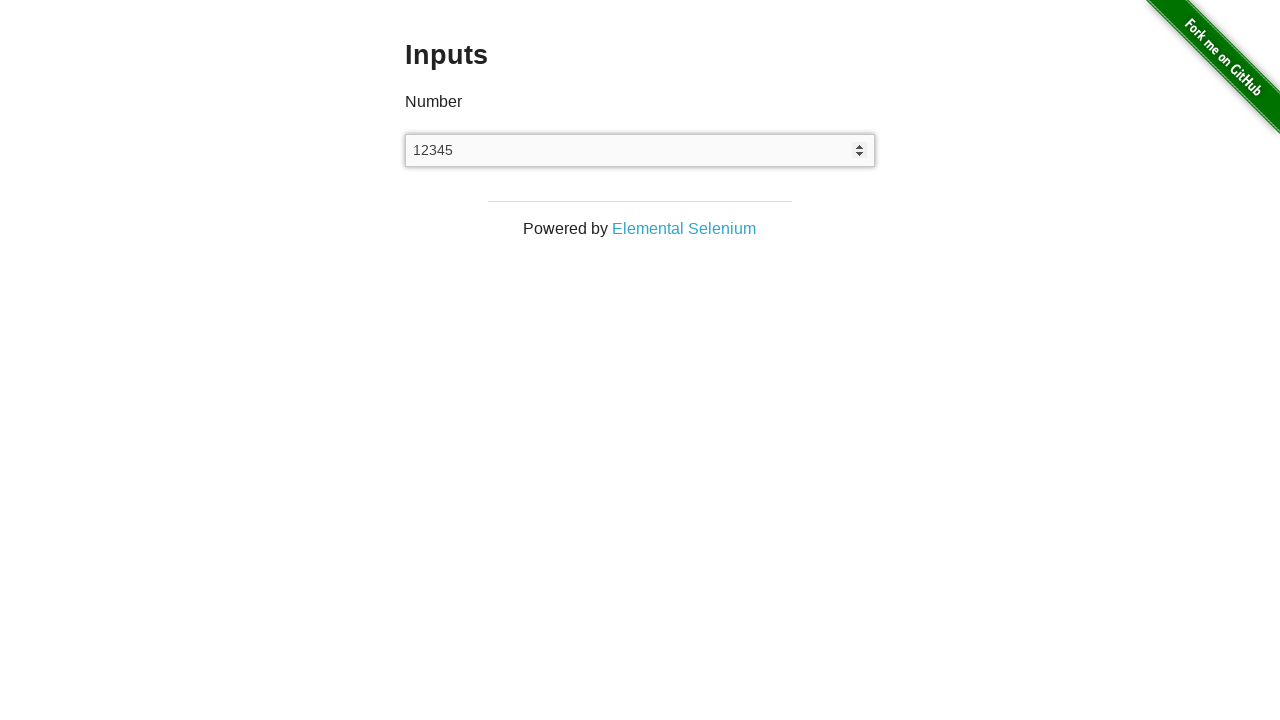

Verified input field contains the correct value '12345'
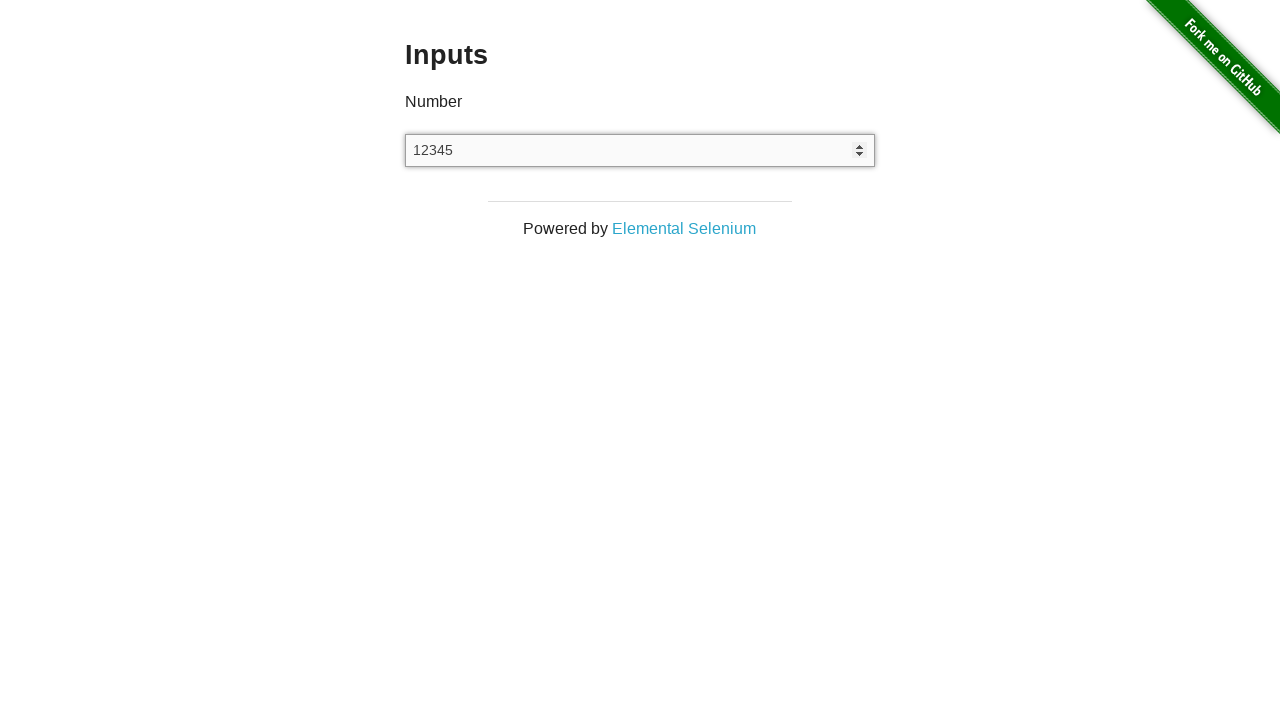

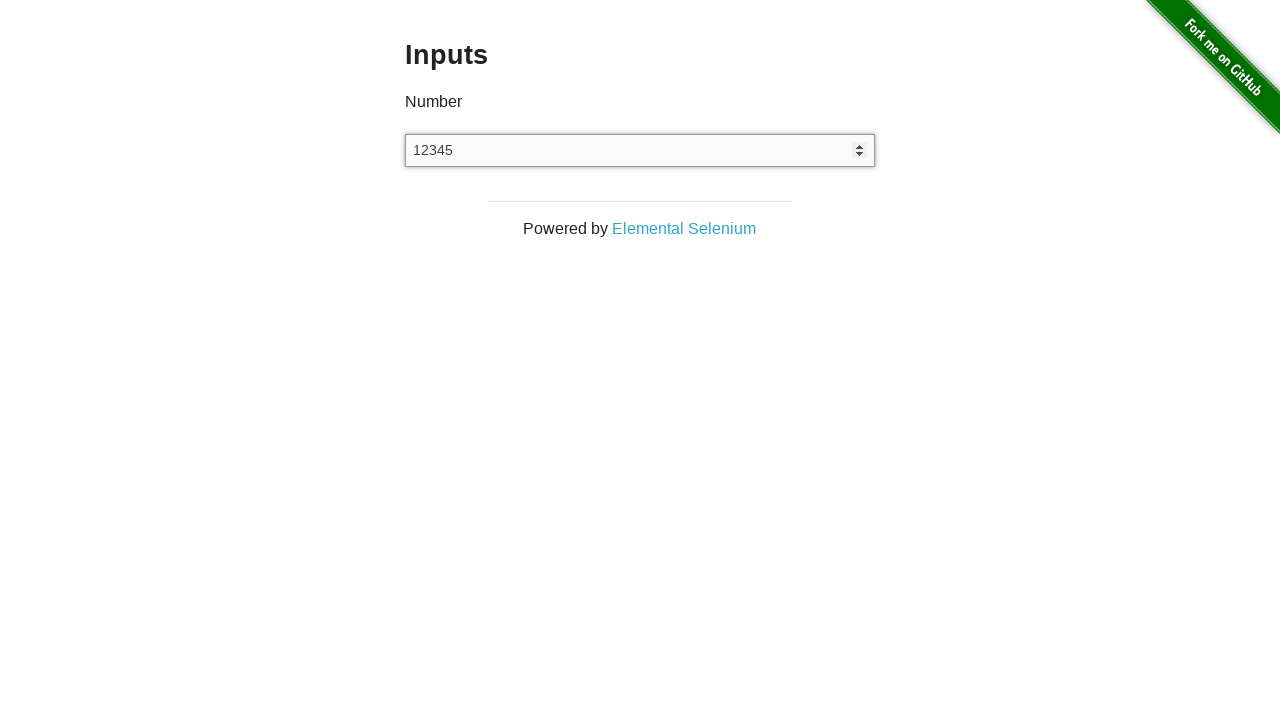